Tests Disappearing Elements page by clicking on an element that disappears after navigation

Starting URL: https://the-internet.herokuapp.com/

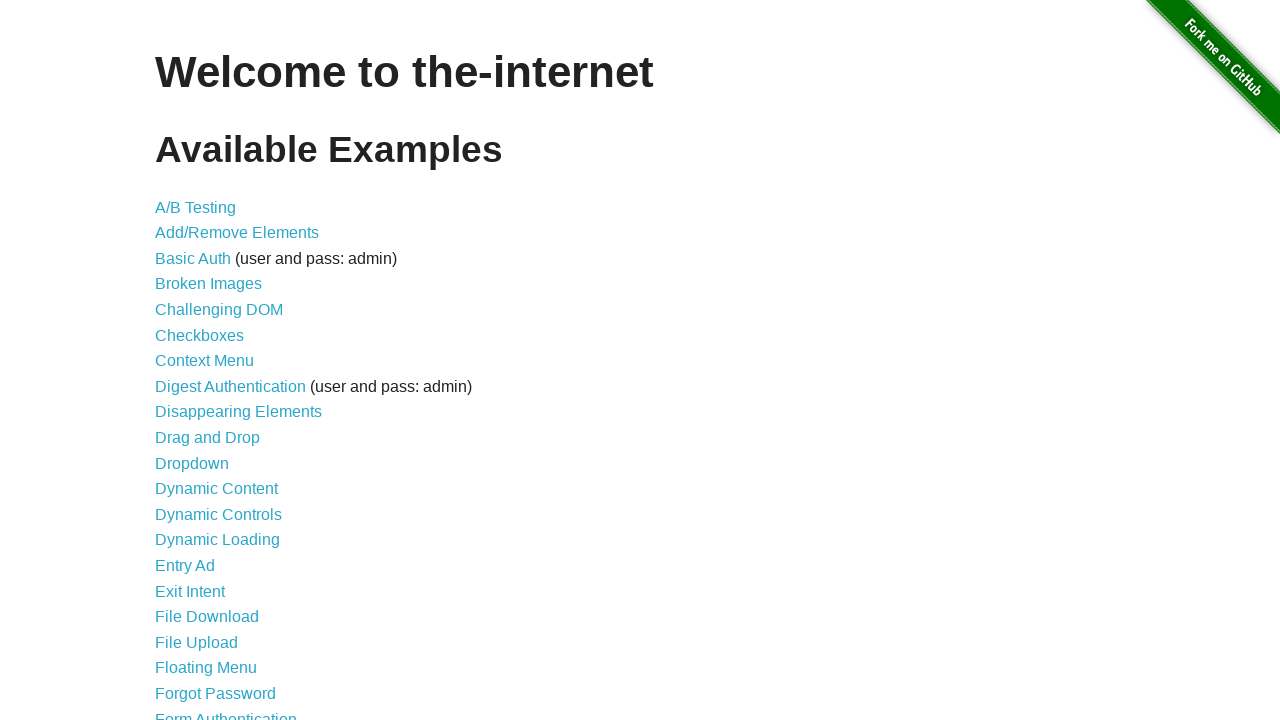

Clicked on Disappearing Elements link at (238, 412) on text=Disappearing Elements
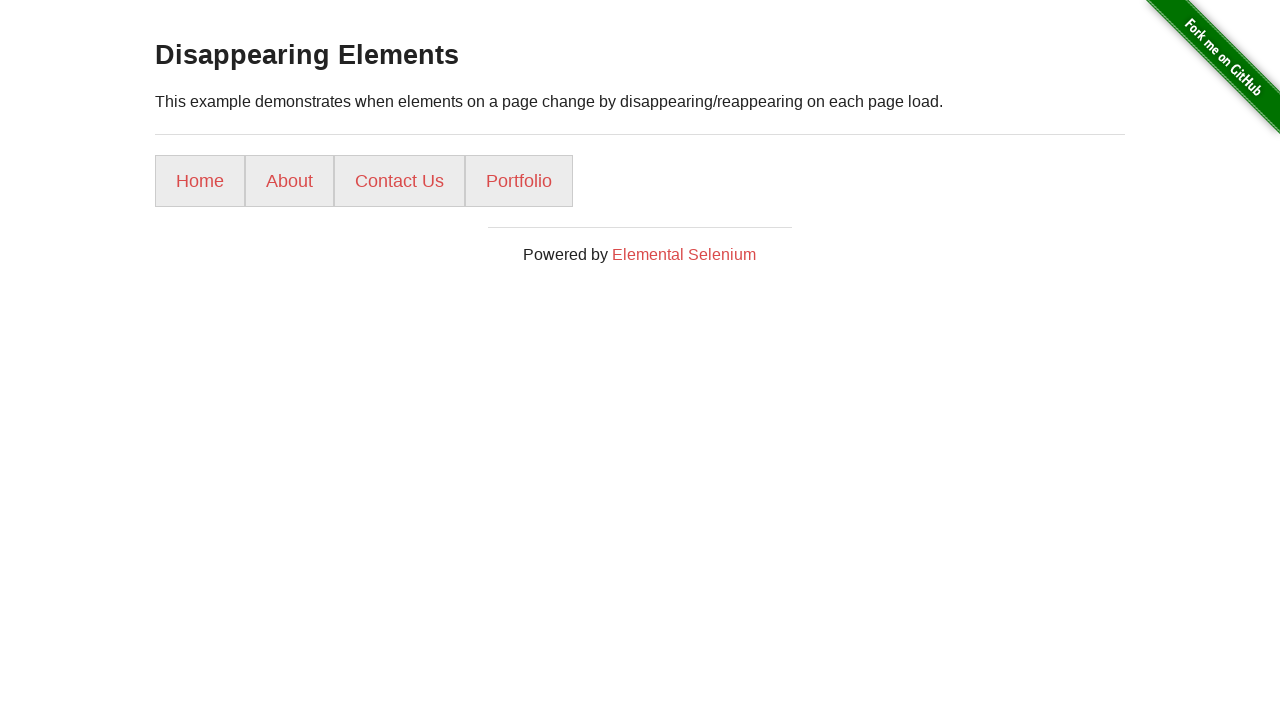

Navigated to disappearing_elements page and URL verified
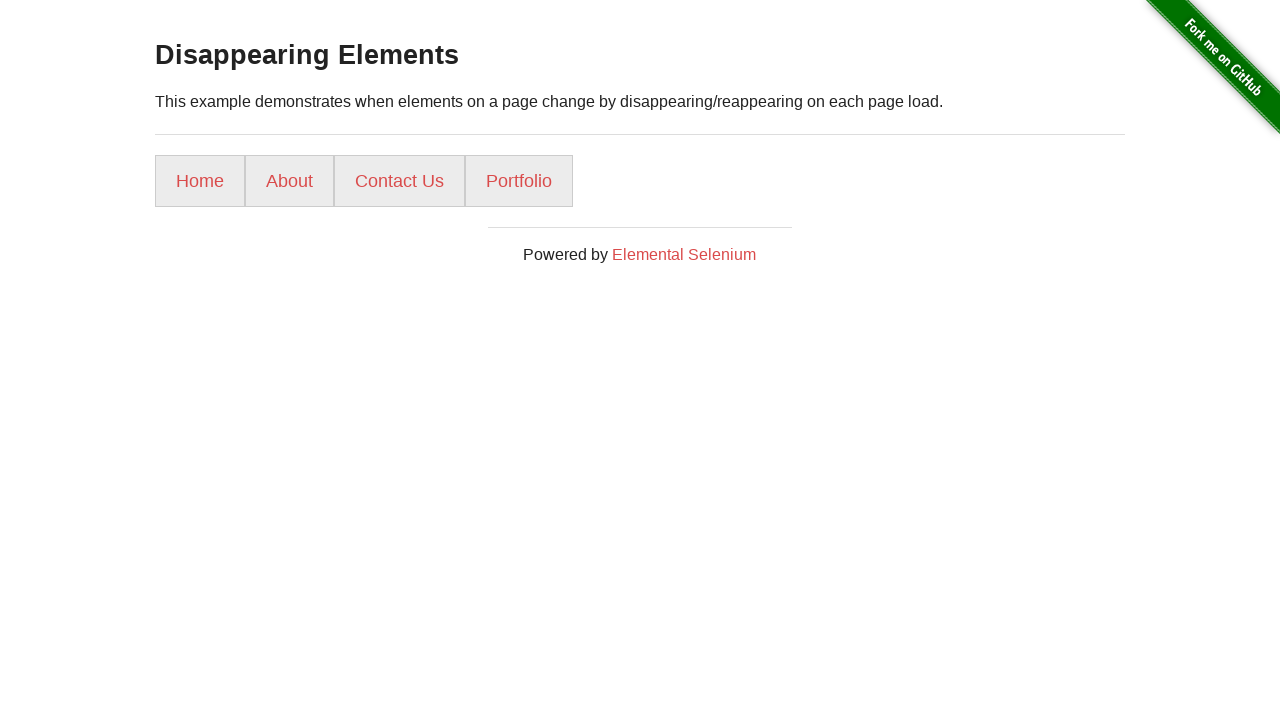

Clicked on About link which disappears after navigation at (290, 181) on text=About
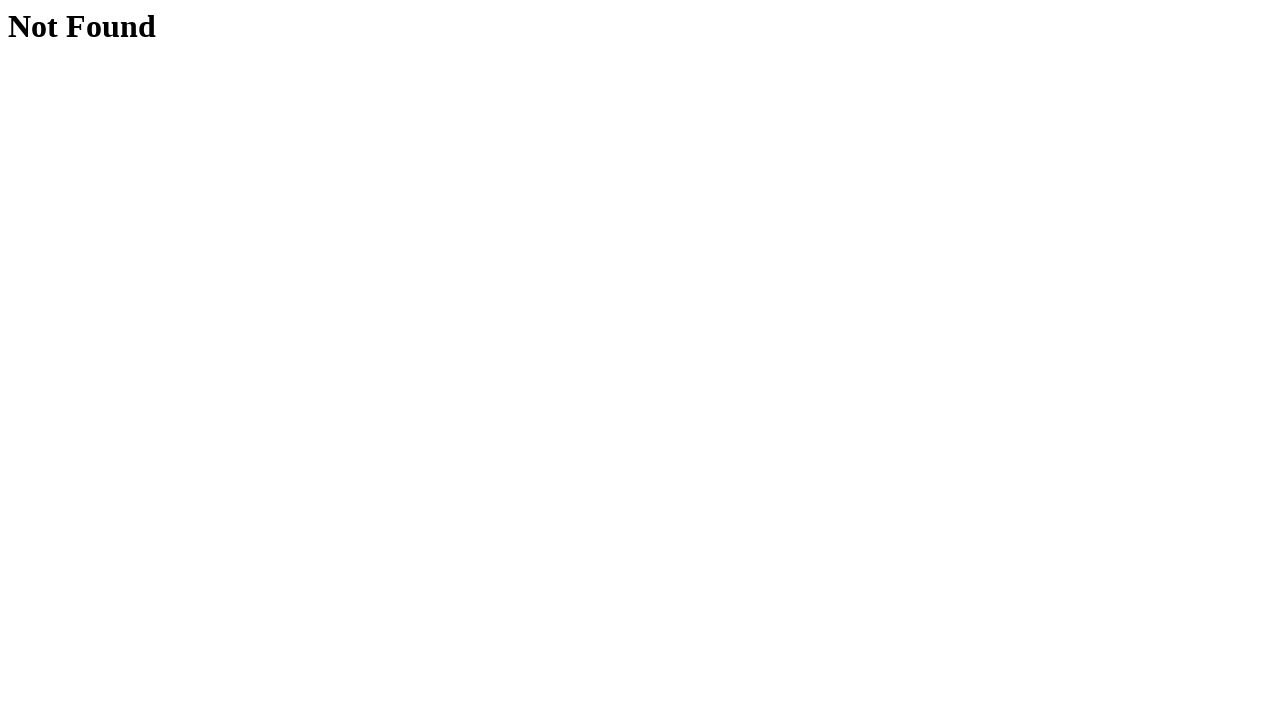

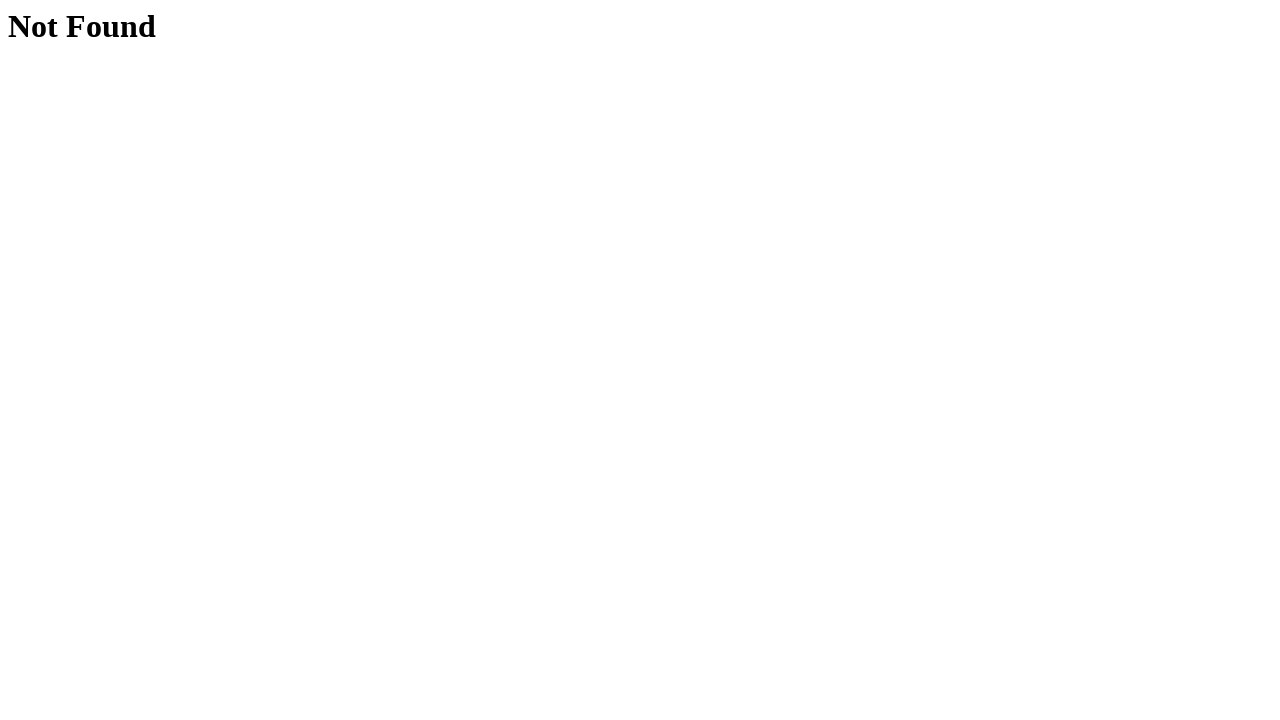